Tests checkbox functionality by checking all checkboxes on the page and verifying each becomes checked

Starting URL: https://practice.expandtesting.com/checkboxes

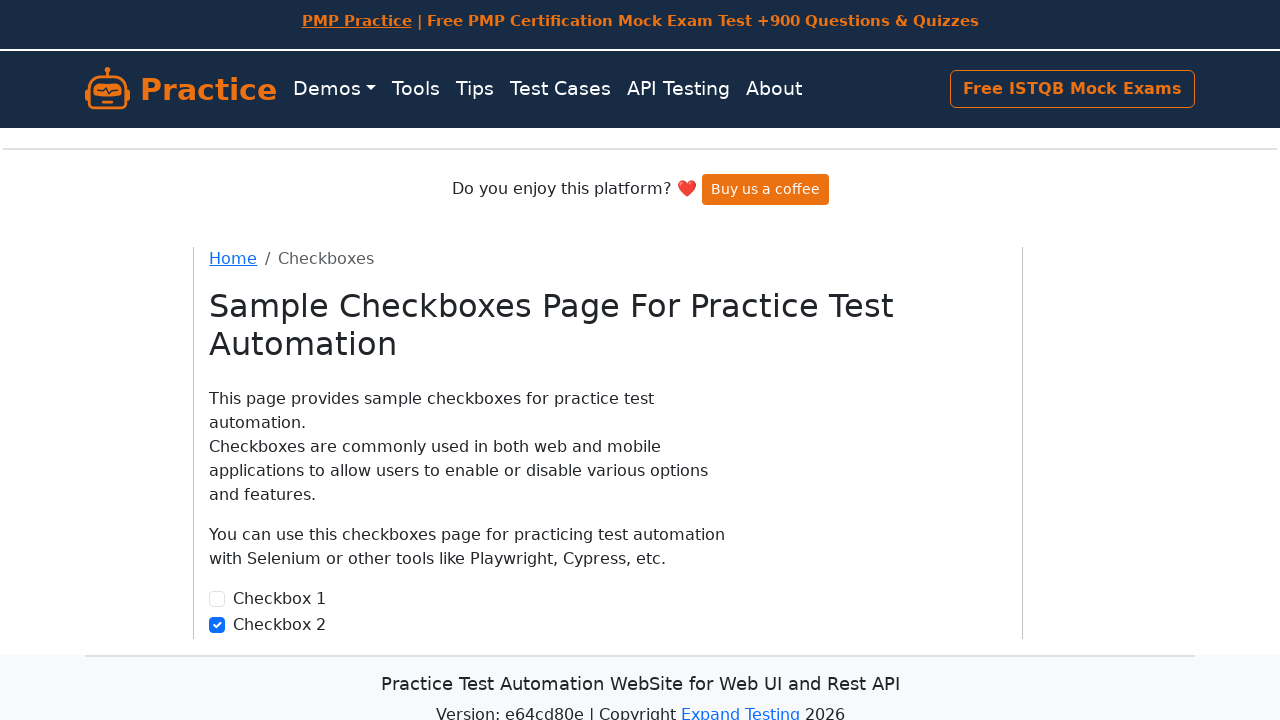

Navigated to checkboxes practice page
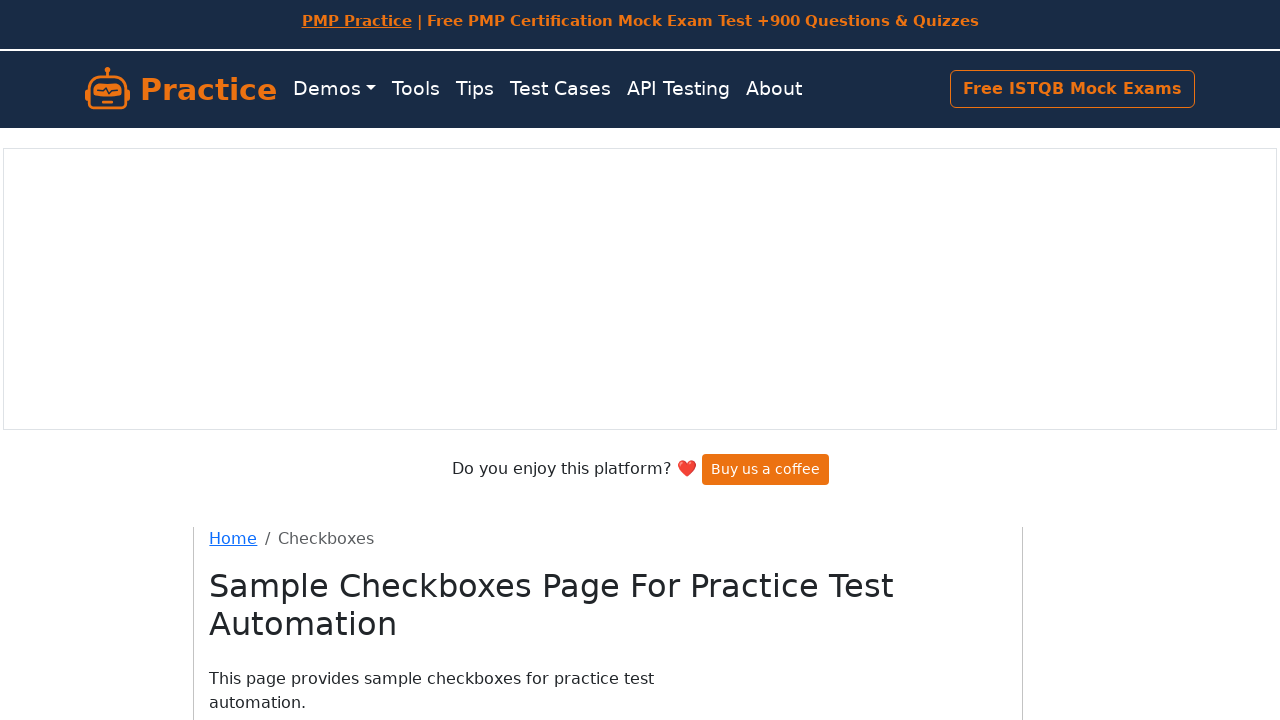

Retrieved all checkboxes from the page
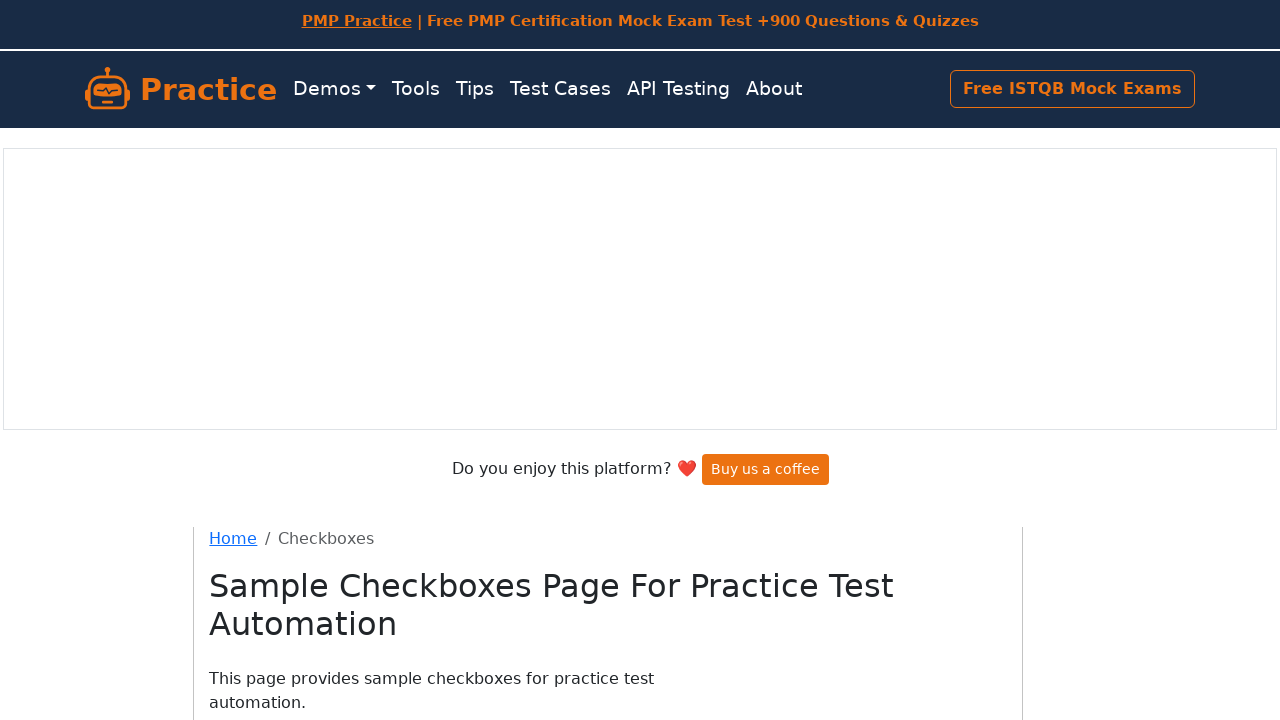

Checked a checkbox on the page at (217, 400) on internal:role=checkbox >> nth=0
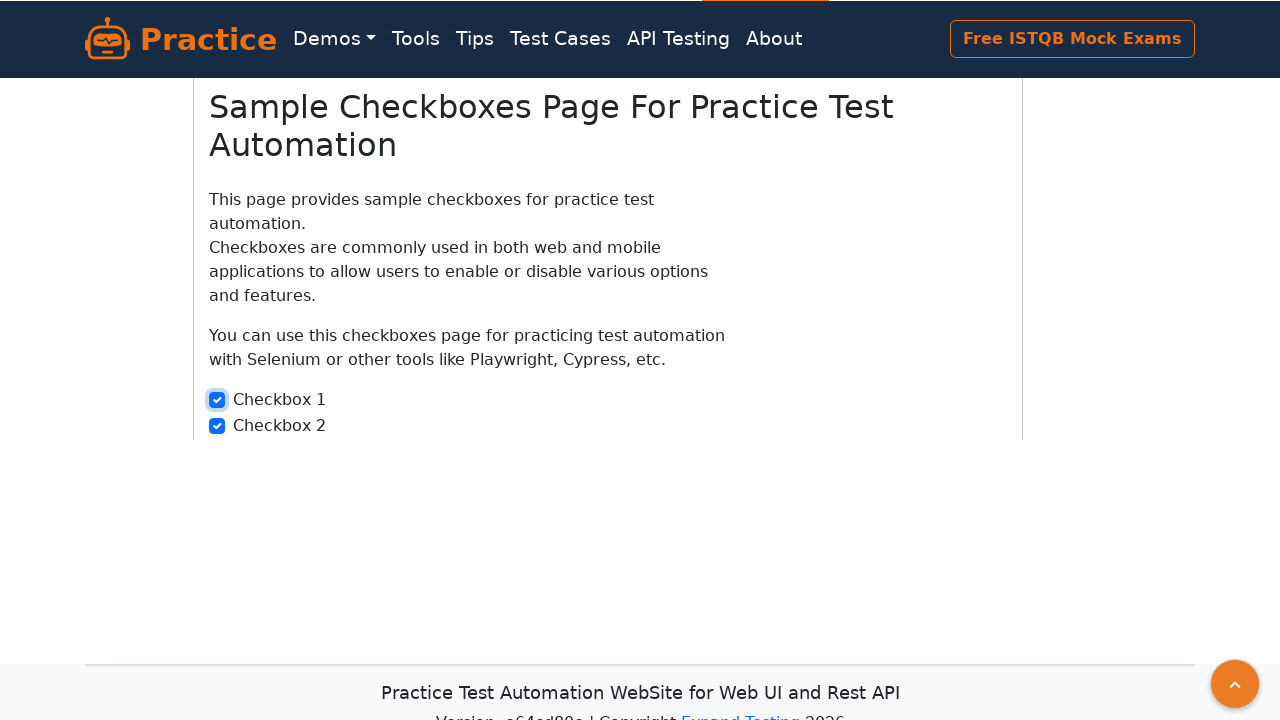

Verified that the checkbox is checked
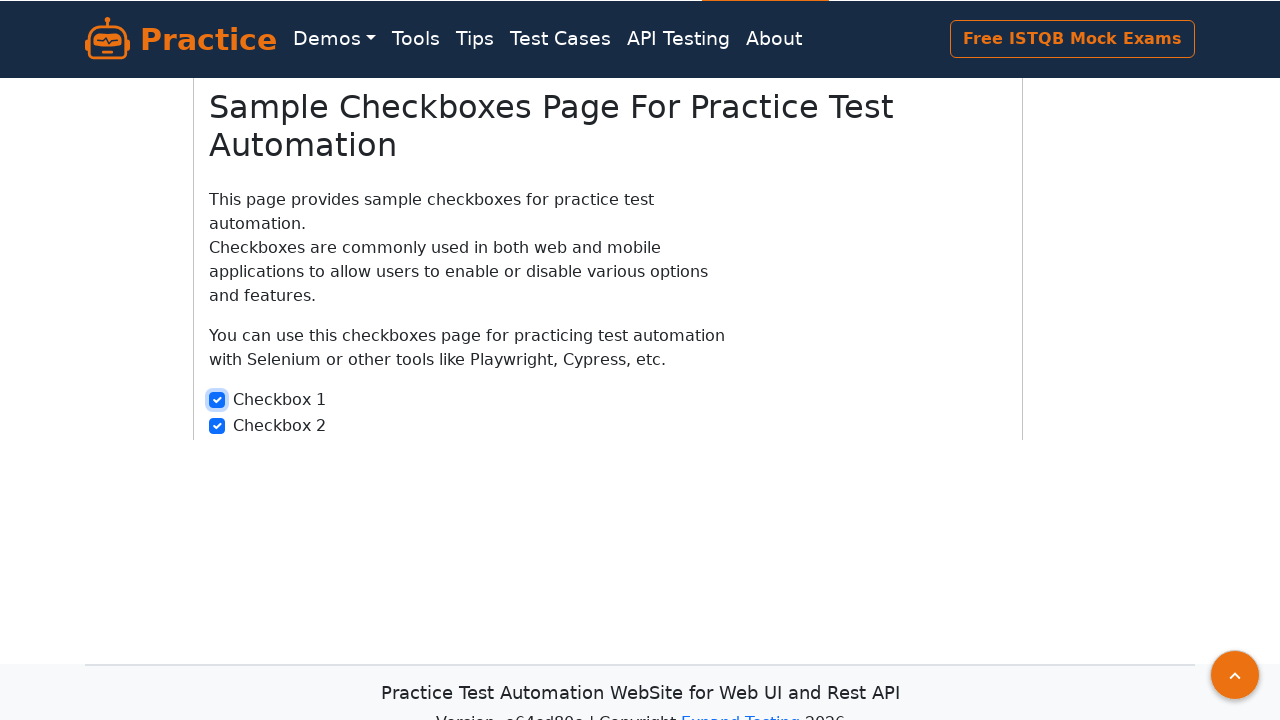

Checked a checkbox on the page on internal:role=checkbox >> nth=1
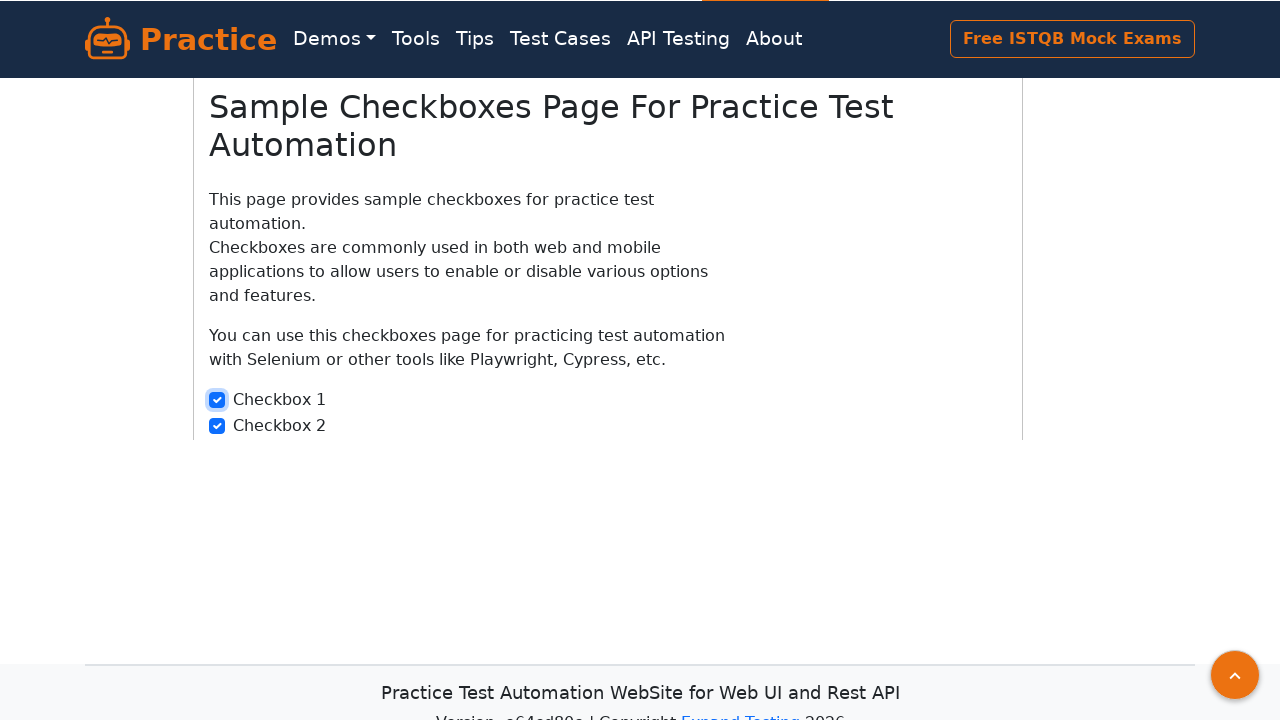

Verified that the checkbox is checked
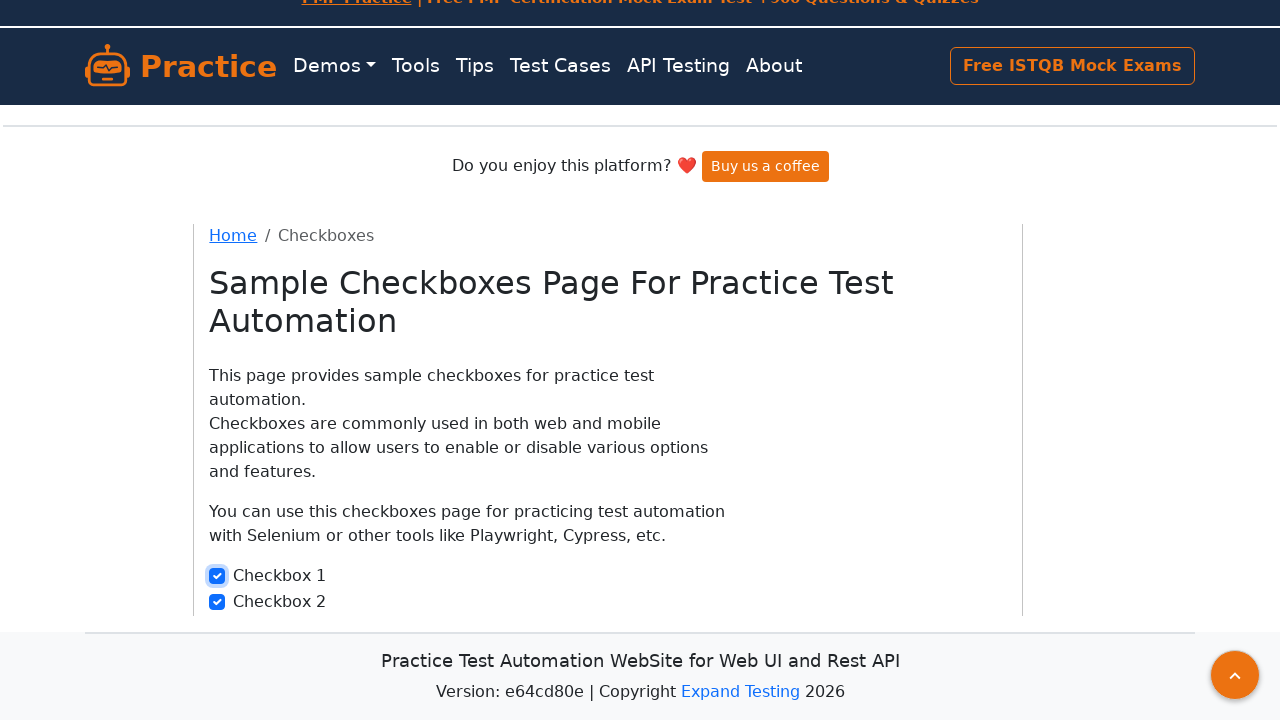

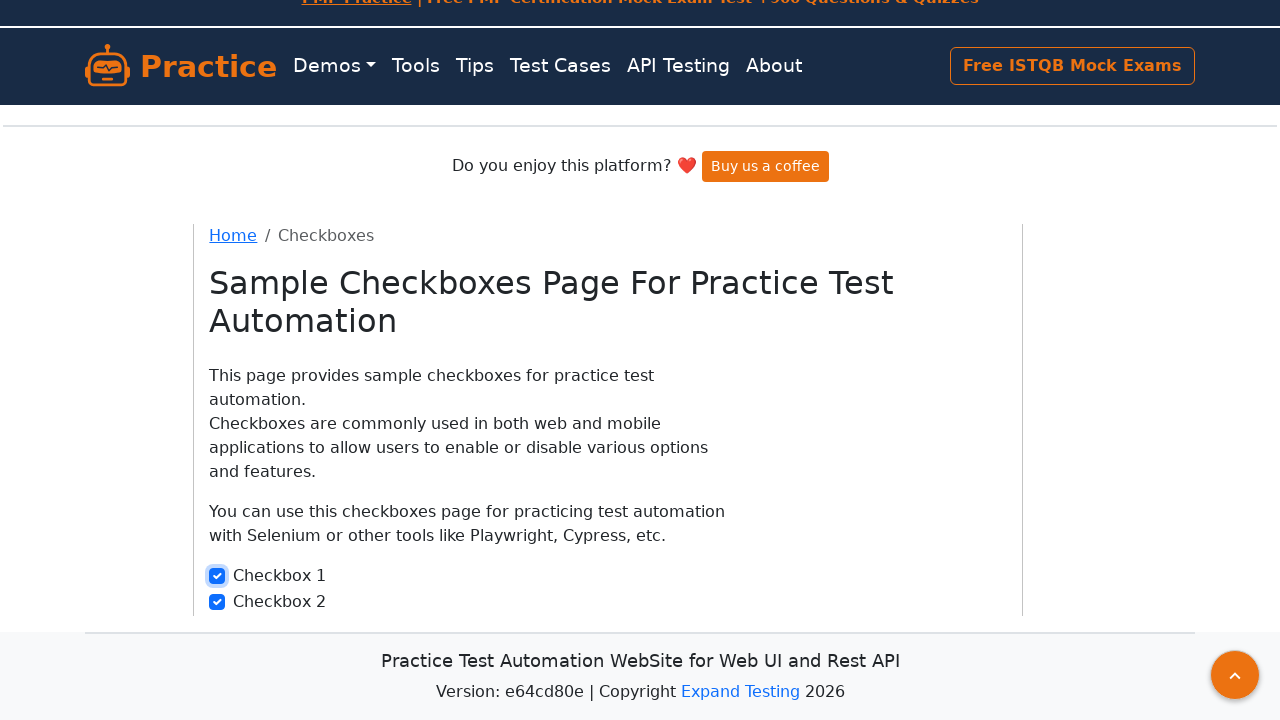